Tests vertical scrolling functionality by scrolling down 800 pixels on the jQuery UI droppable demo page using JavaScript execution.

Starting URL: https://jqueryui.com/droppable/

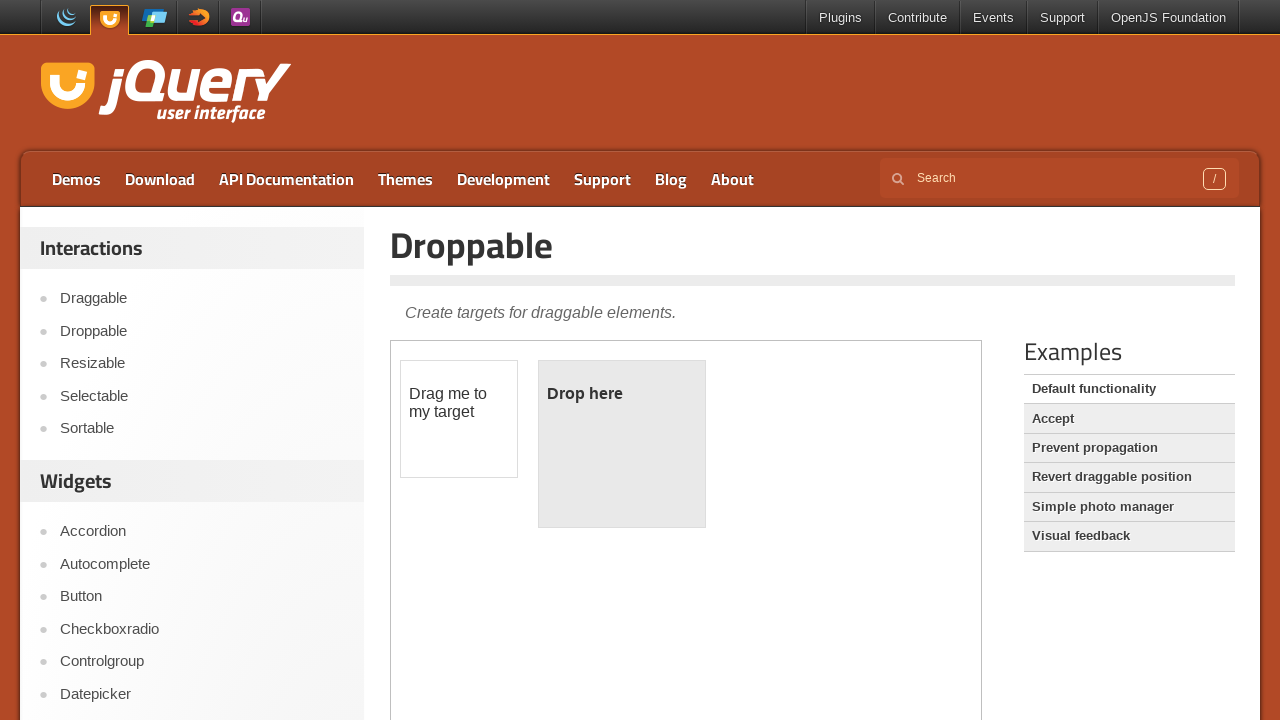

Scrolled down 800 pixels vertically on jQuery UI droppable demo page
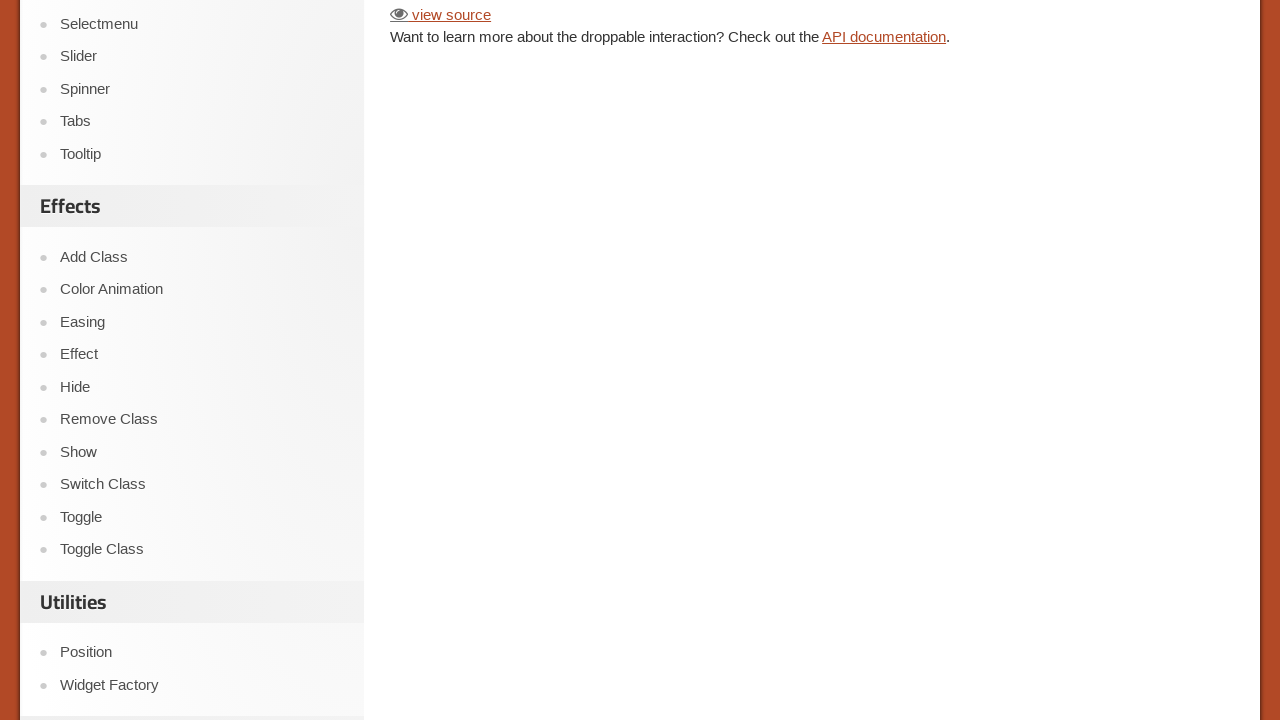

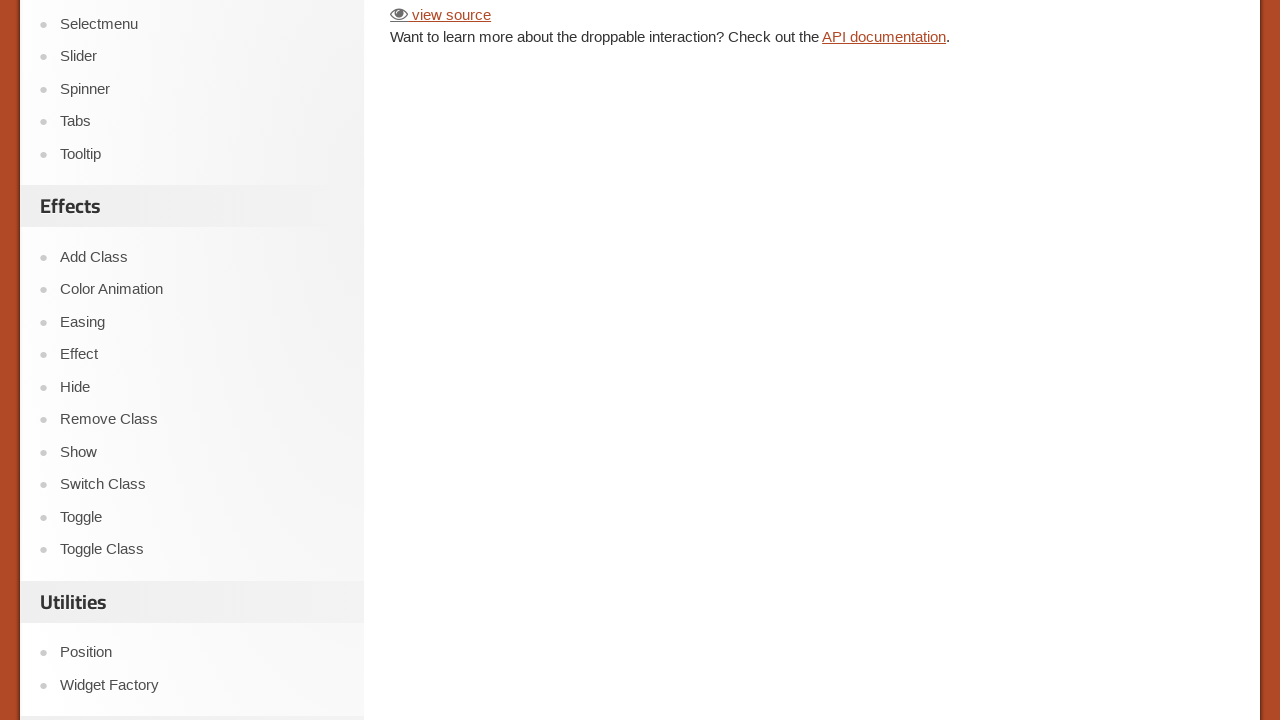